Tests checkbox interactions by toggling their checked states

Starting URL: https://bonigarcia.dev/selenium-webdriver-java/web-form.html

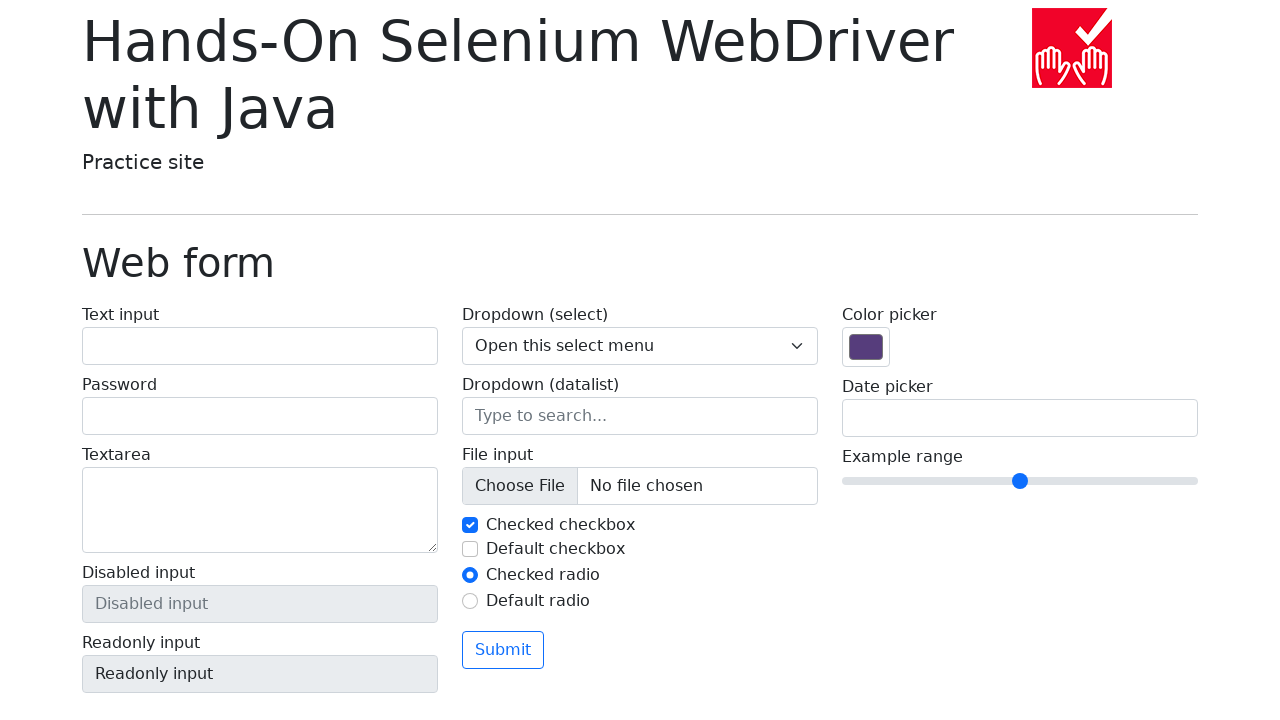

Clicked first checkbox to uncheck it at (470, 525) on xpath=//*[@id='my-check-1']
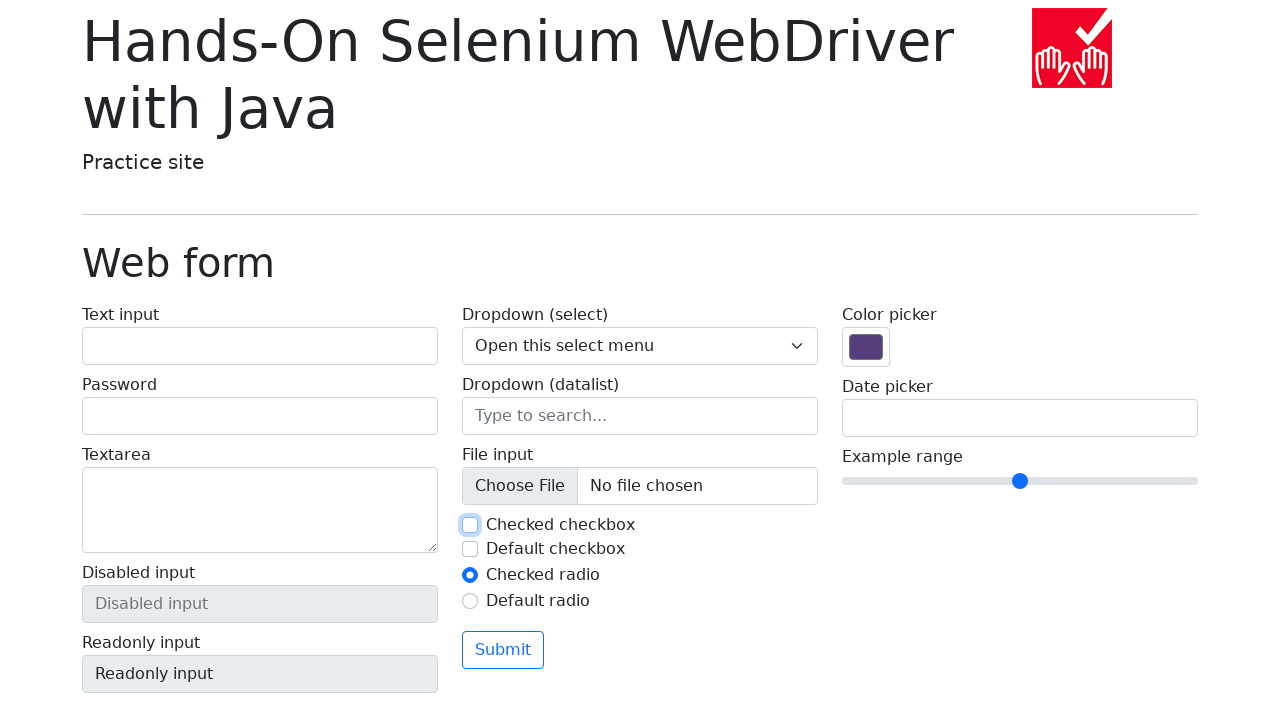

Clicked second checkbox to check it at (470, 549) on xpath=//*[@id='my-check-2']
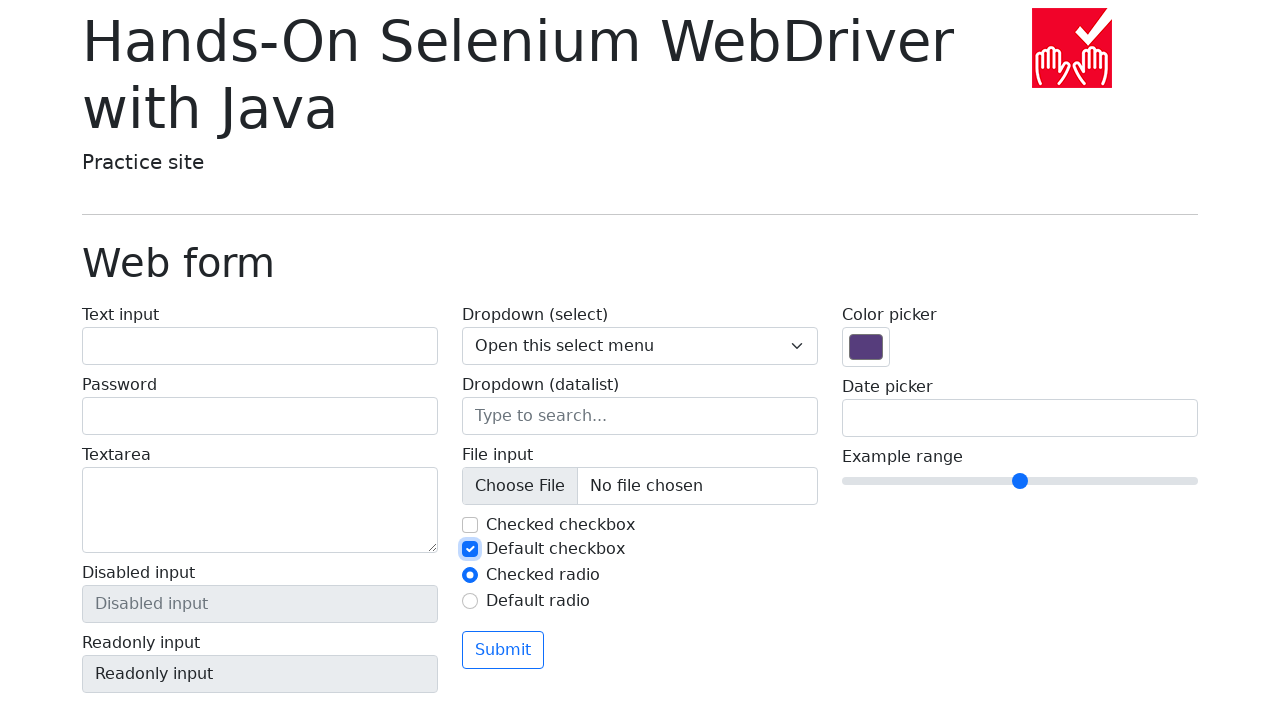

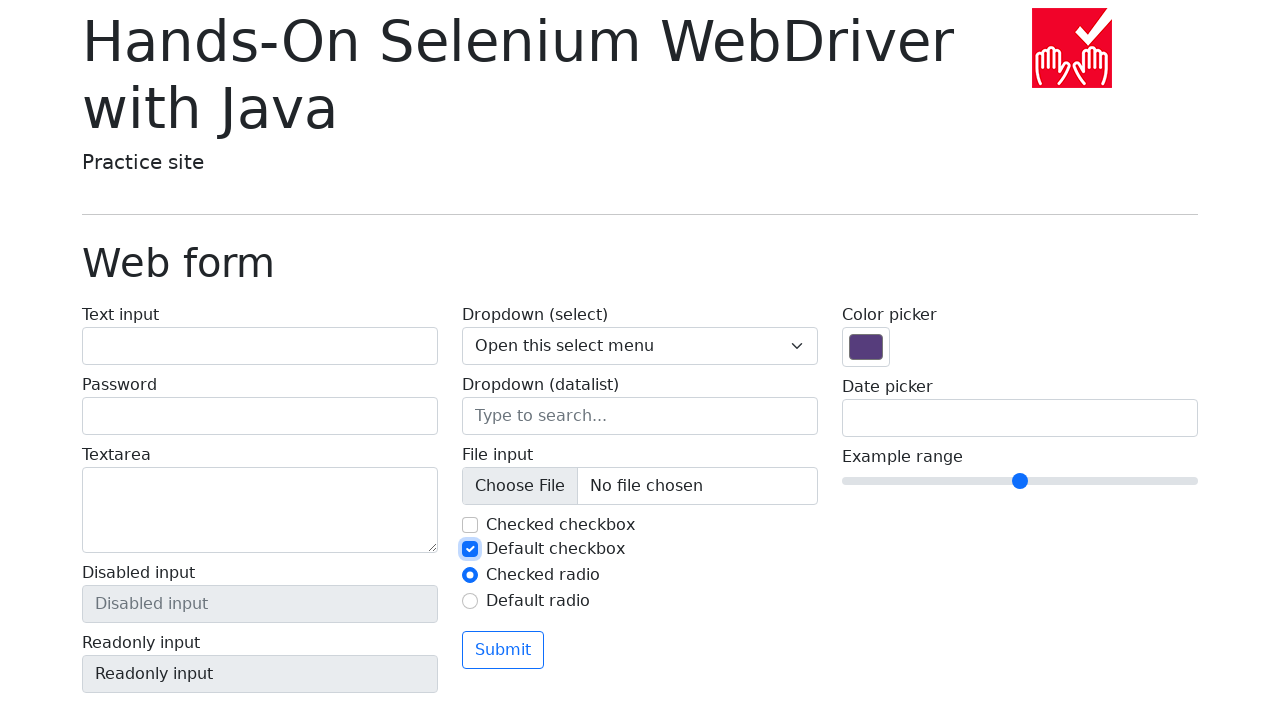